Tests JavaScript confirm dialog functionality by switching to an iframe, clicking a "Try it" button to trigger a confirm dialog, accepting the alert, and verifying the confirmation message

Starting URL: https://www.w3schools.com/js/tryit.asp?filename=tryjs_confirm

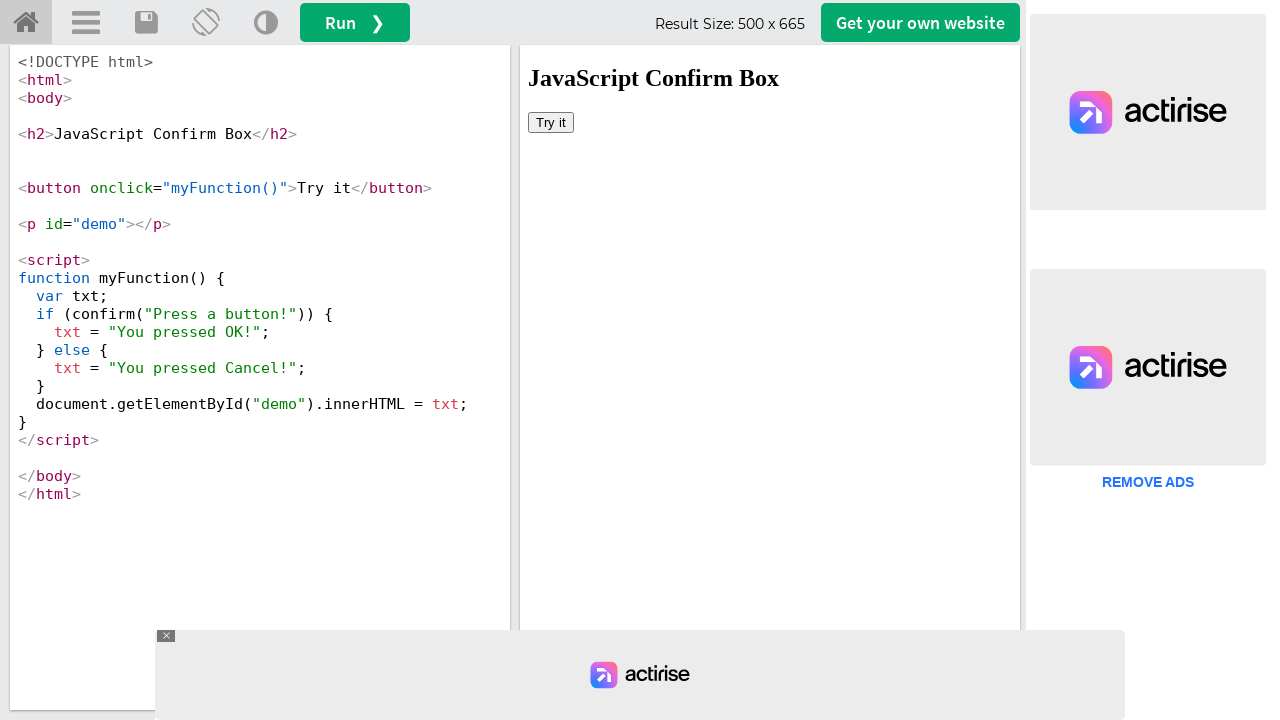

Located iframe with ID 'iframeResult'
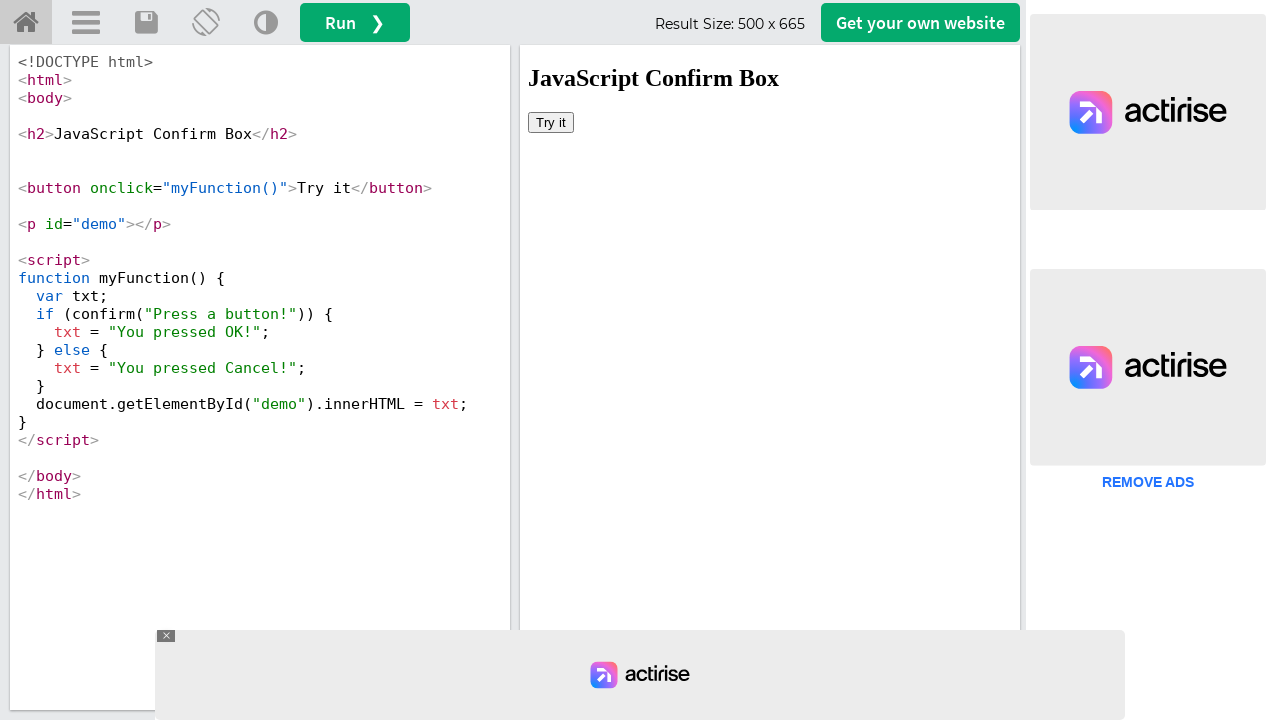

Clicked 'Try it' button in iframe to trigger confirm dialog at (551, 122) on #iframeResult >> internal:control=enter-frame >> xpath=//button[text()='Try it']
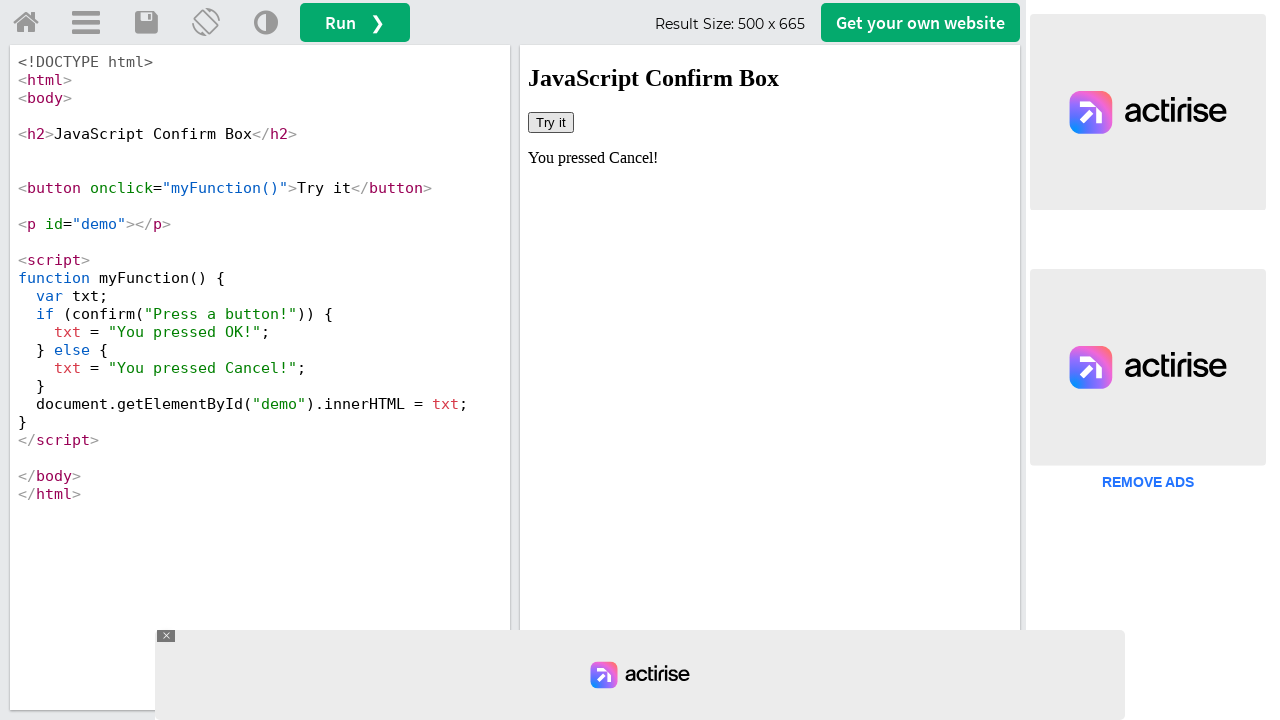

Set up dialog handler to accept confirm dialogs
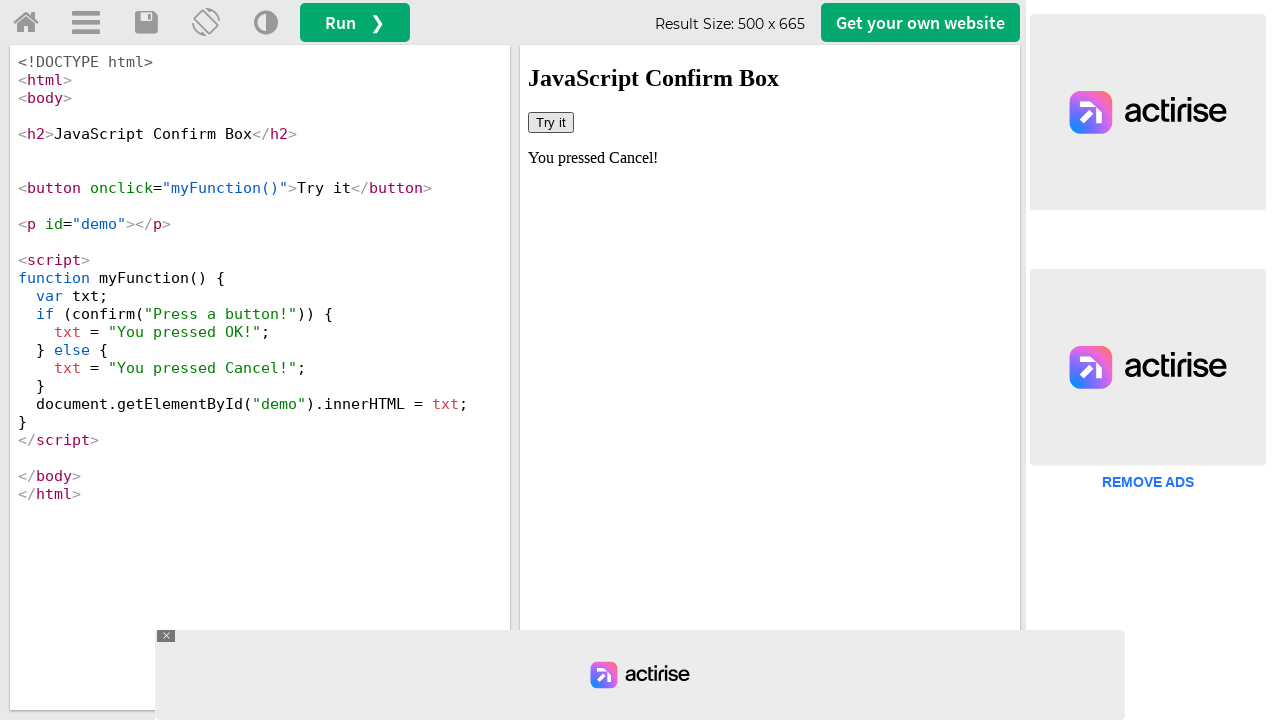

Clicked 'Try it' button again to trigger confirm dialog with handler active at (551, 122) on #iframeResult >> internal:control=enter-frame >> xpath=//button[text()='Try it']
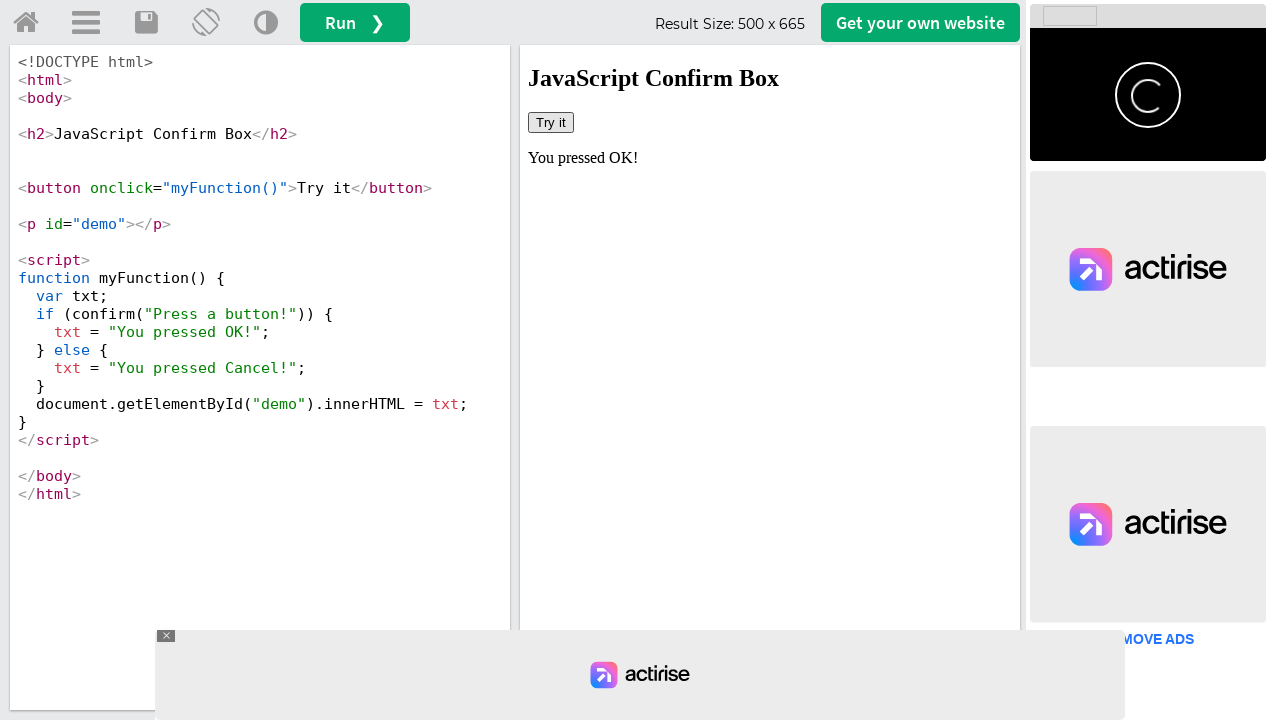

Verified confirmation message 'You pressed OK!' appeared in iframe
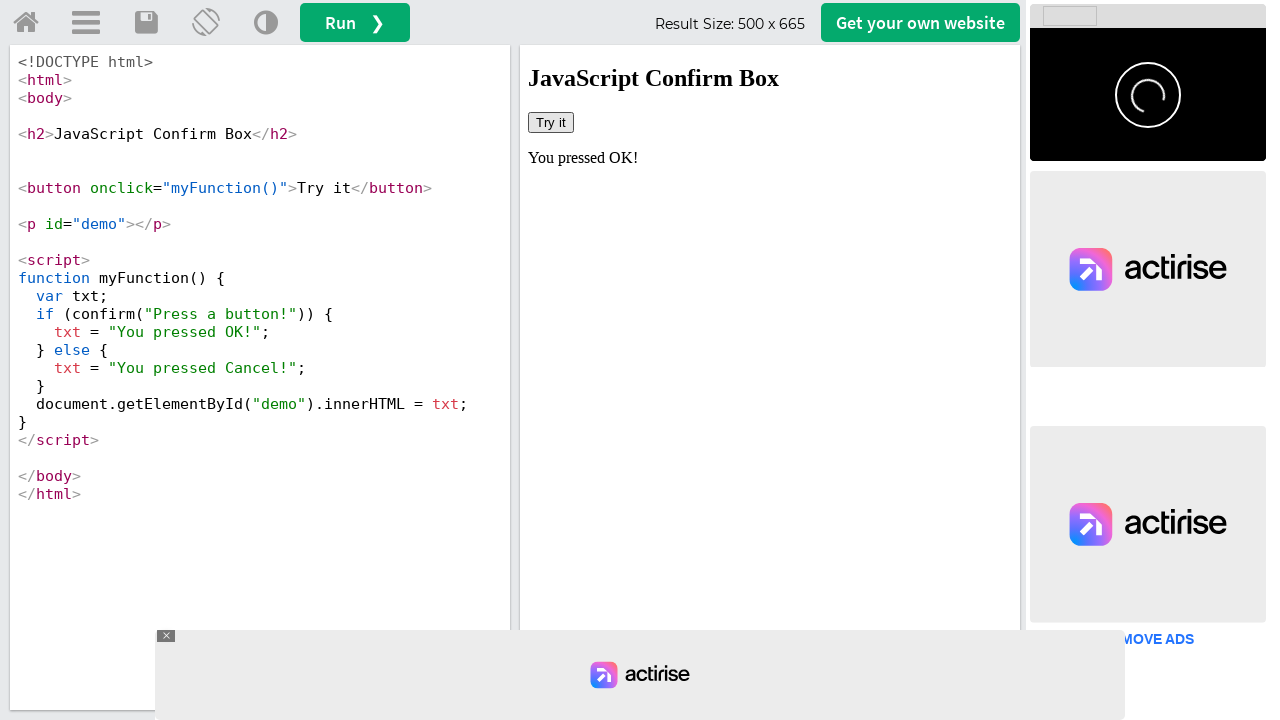

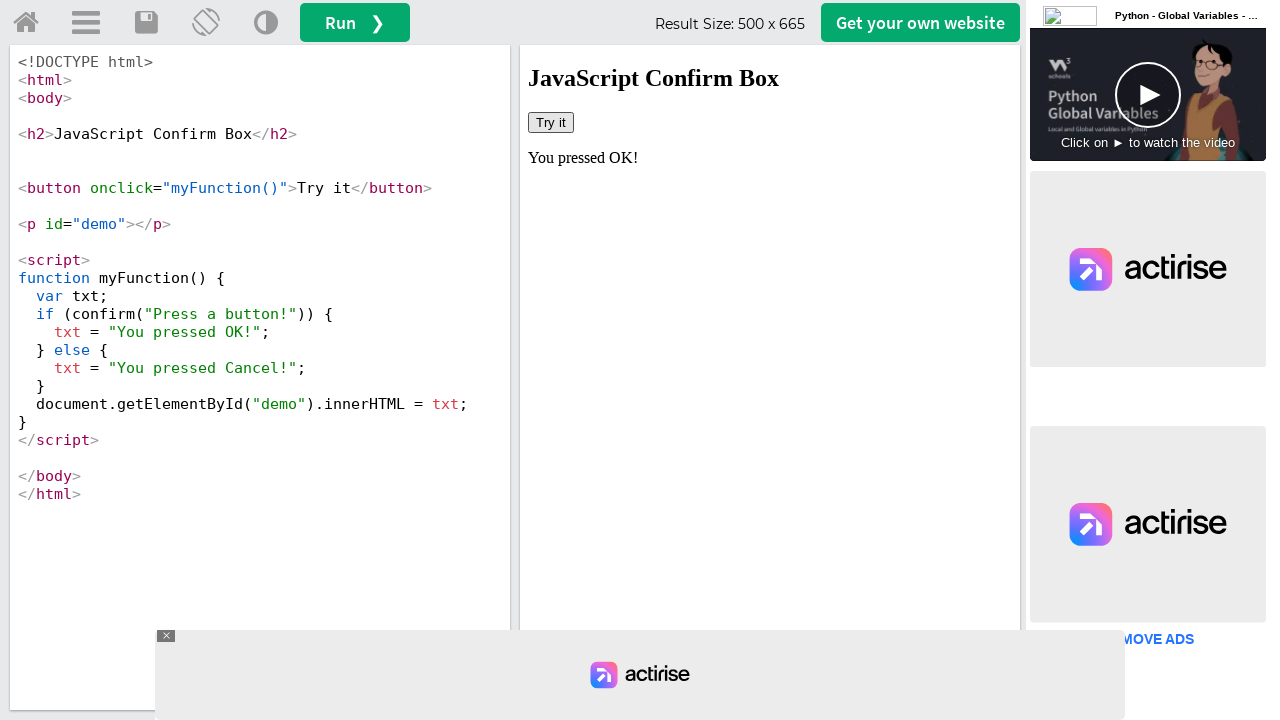